Searches for a character on MyAnimeList by entering a character name and submitting the search form, then waits for results to load

Starting URL: https://myanimelist.net/character.php

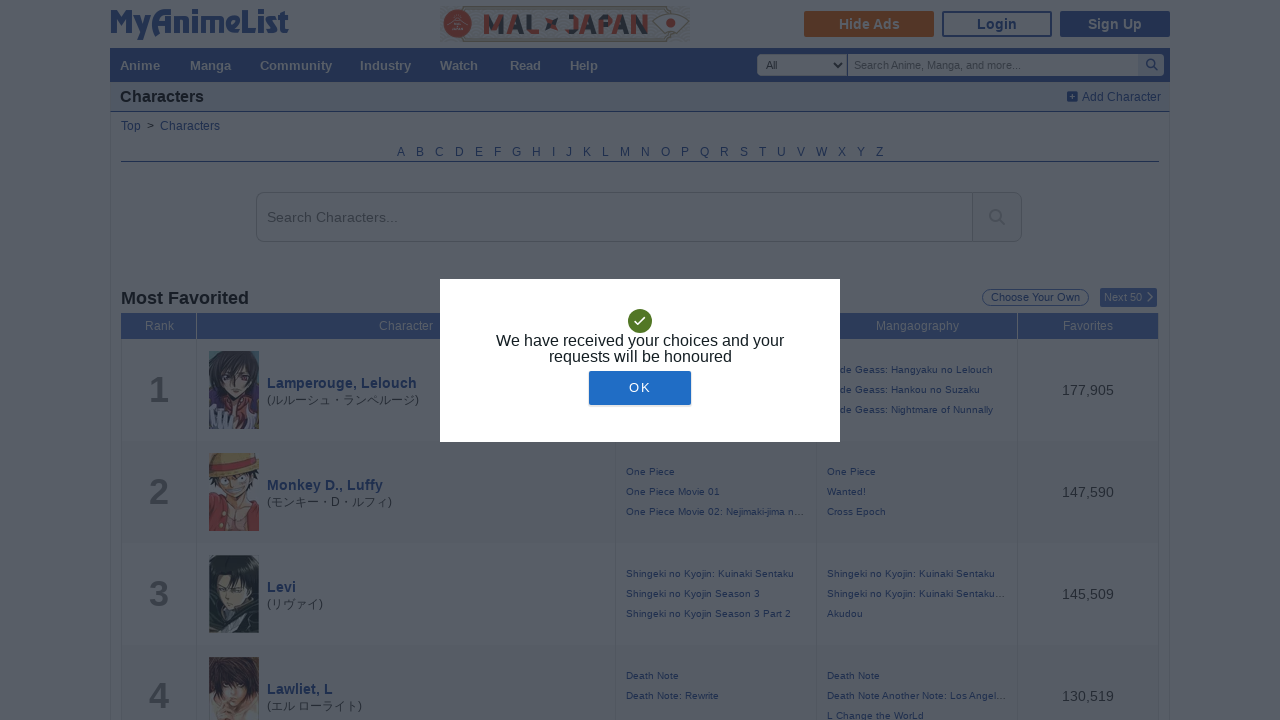

Filled search bar with character name 'levi' on #q
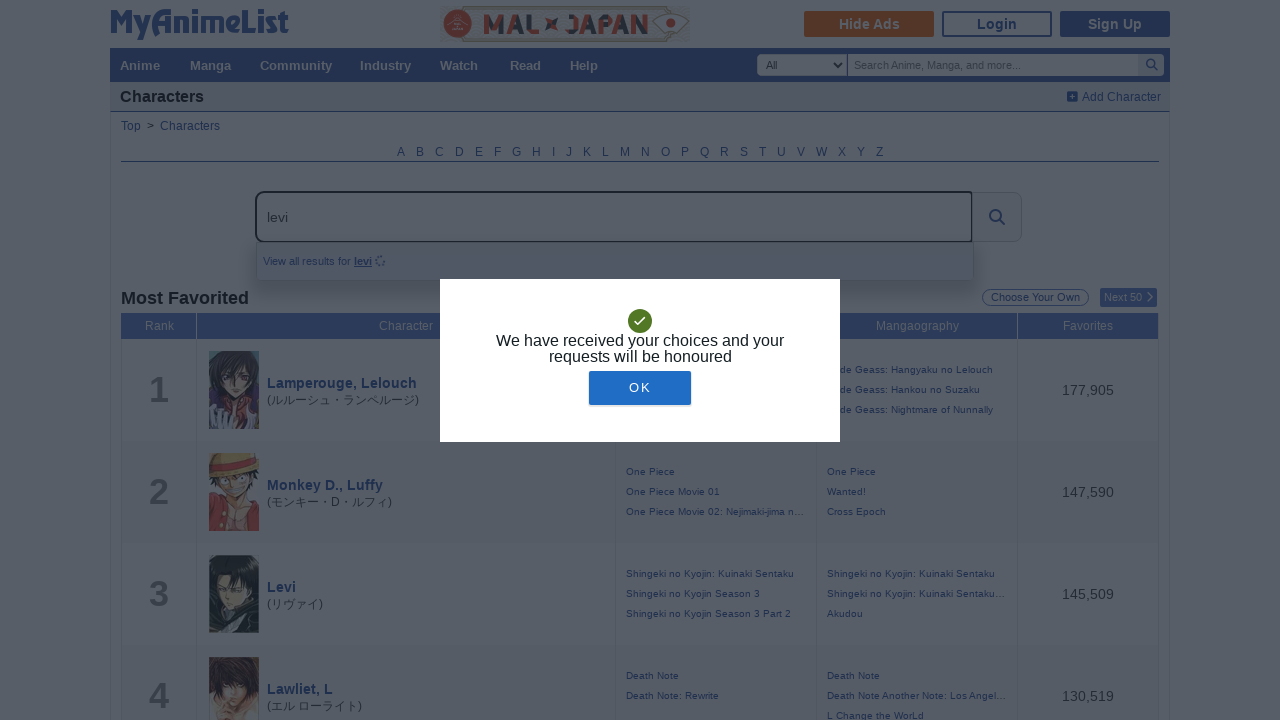

Submitted search form by pressing Enter on #q
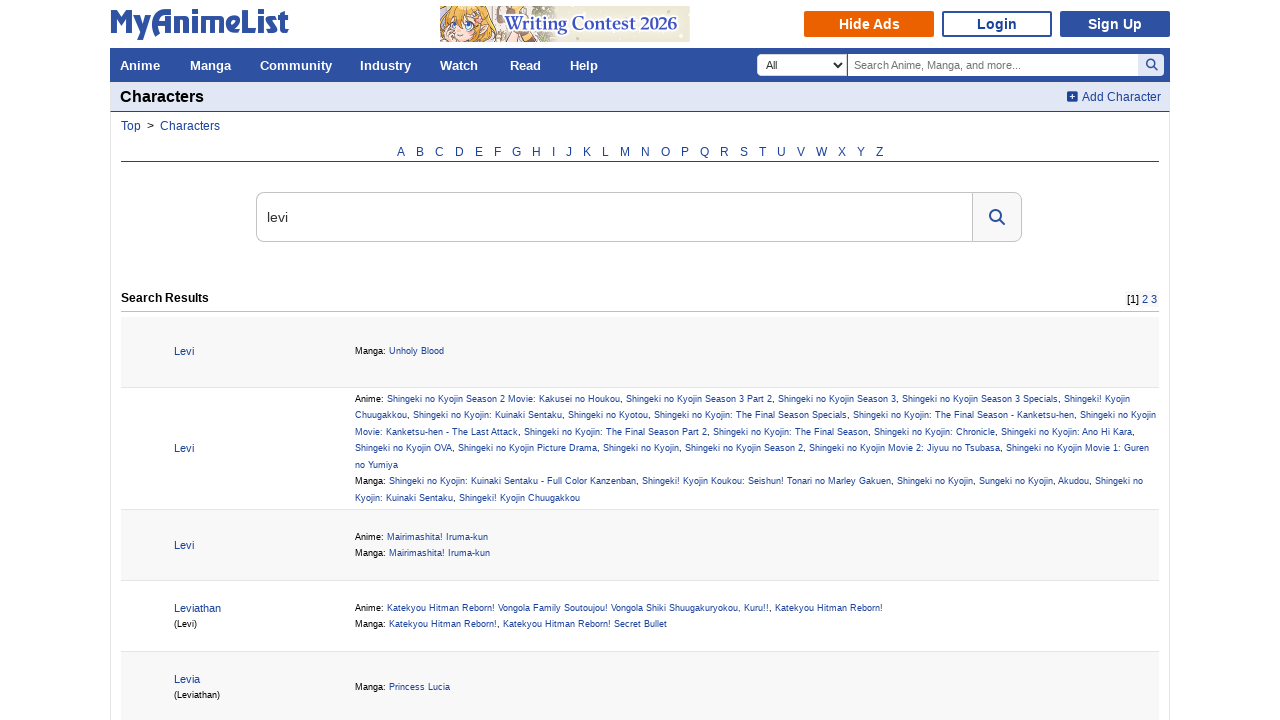

Waited for search results to load
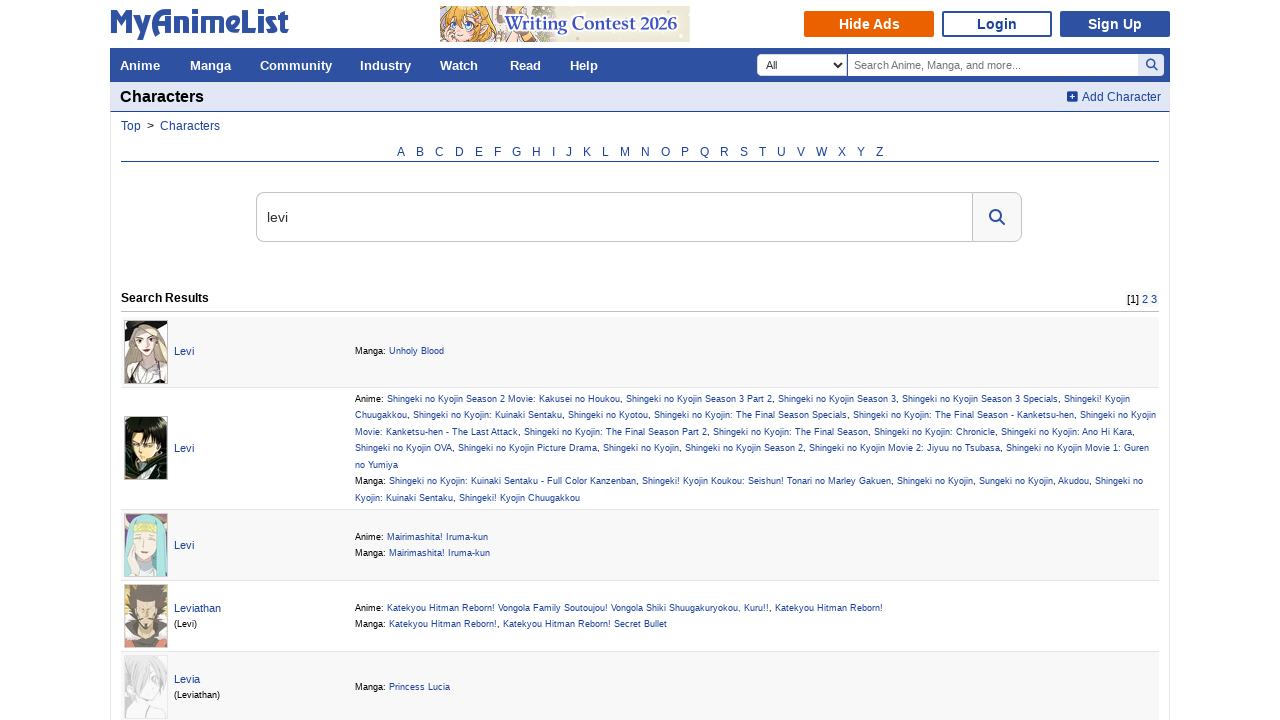

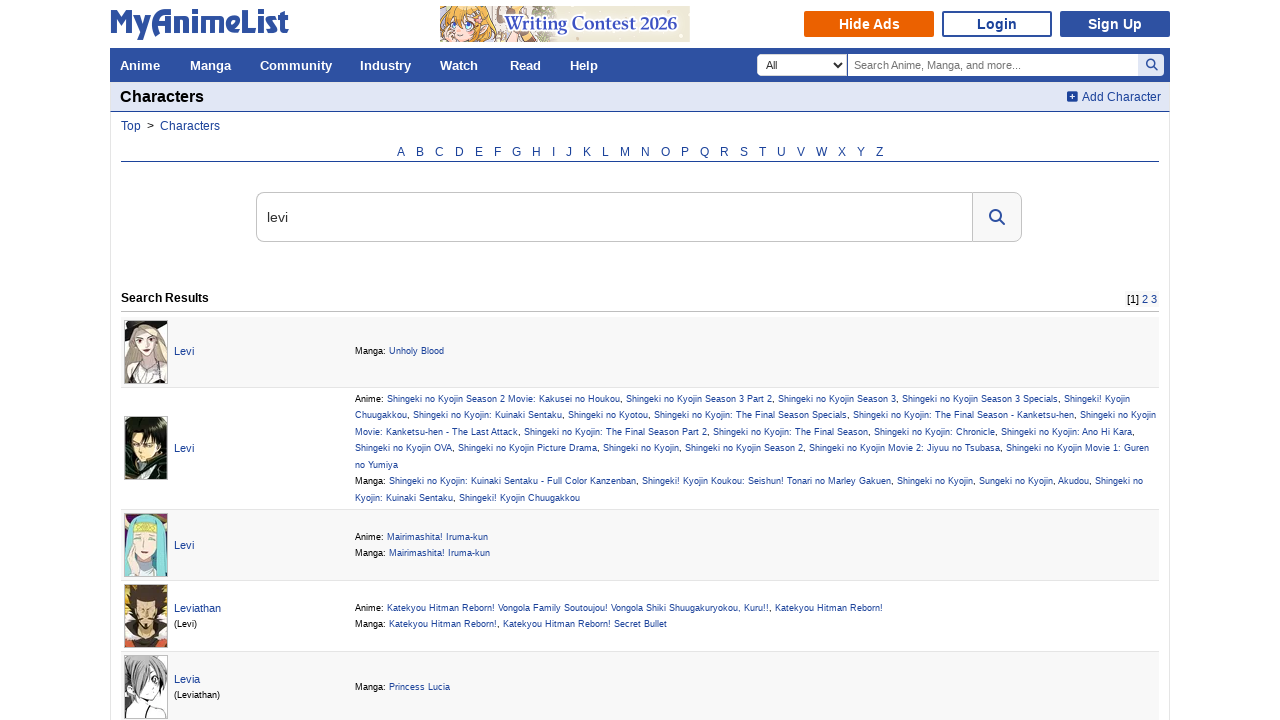